Navigates to browse languages, selects letter M, and verifies MySQL is the last language in the table

Starting URL: http://www.99-bottles-of-beer.net/

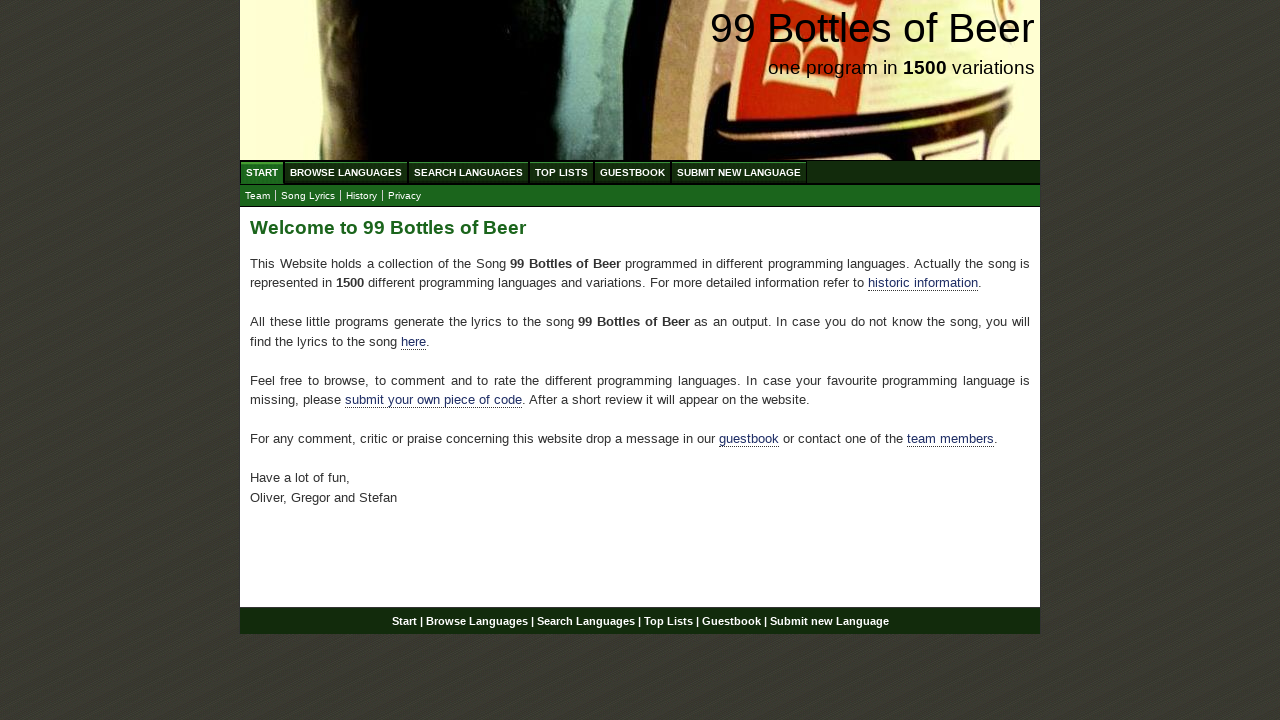

Clicked on Browse Languages link at (346, 172) on xpath=//ul//a[@href='/abc.html']
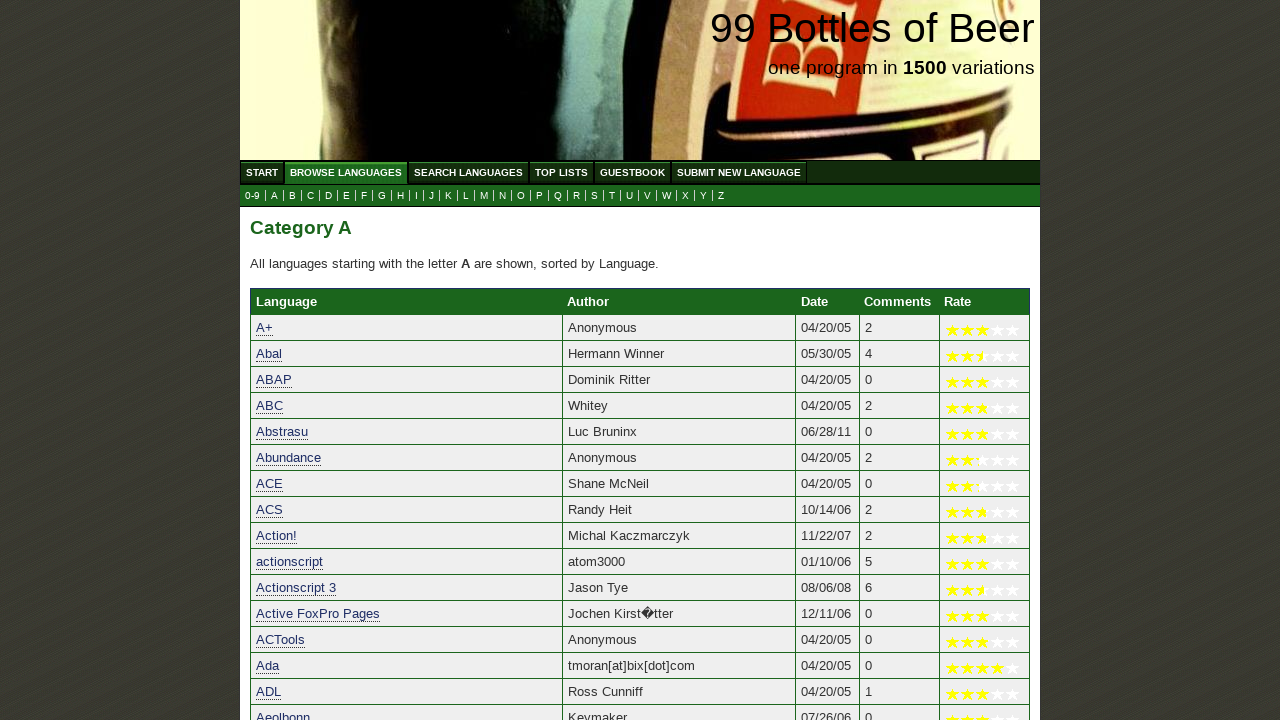

Clicked on letter M submenu at (484, 196) on xpath=//a[@href='m.html']
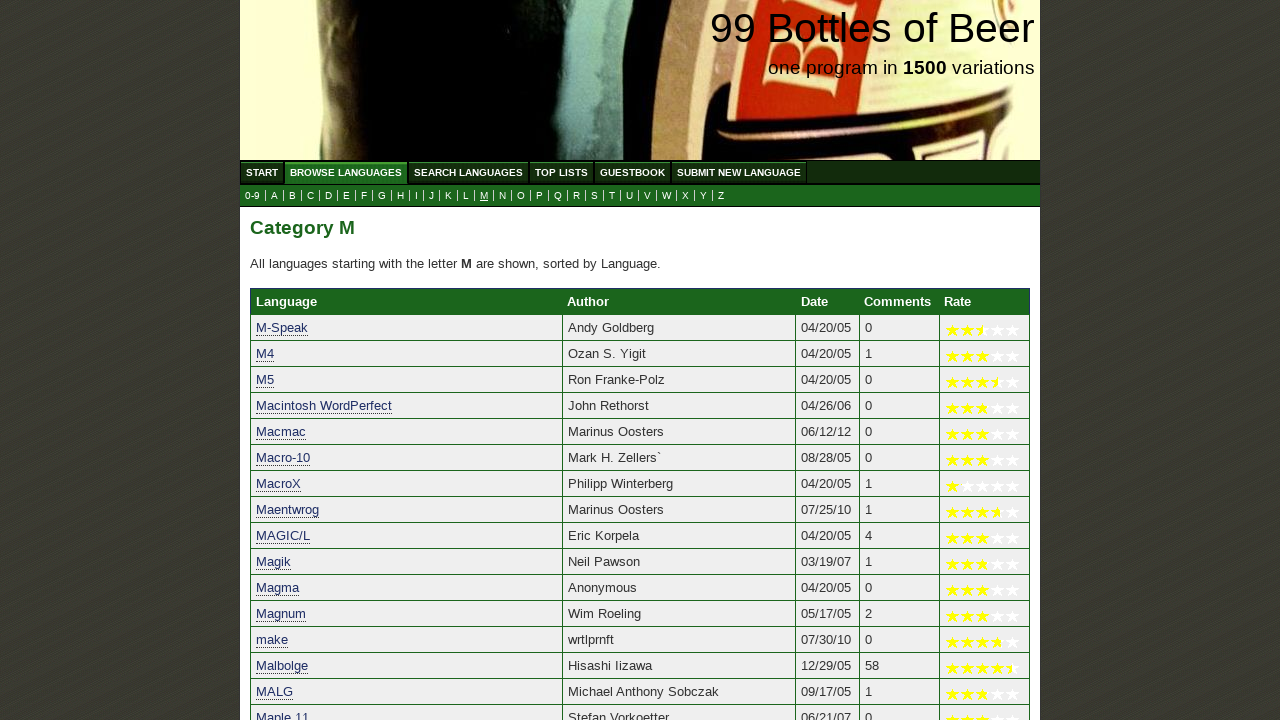

MySQL language link is now visible
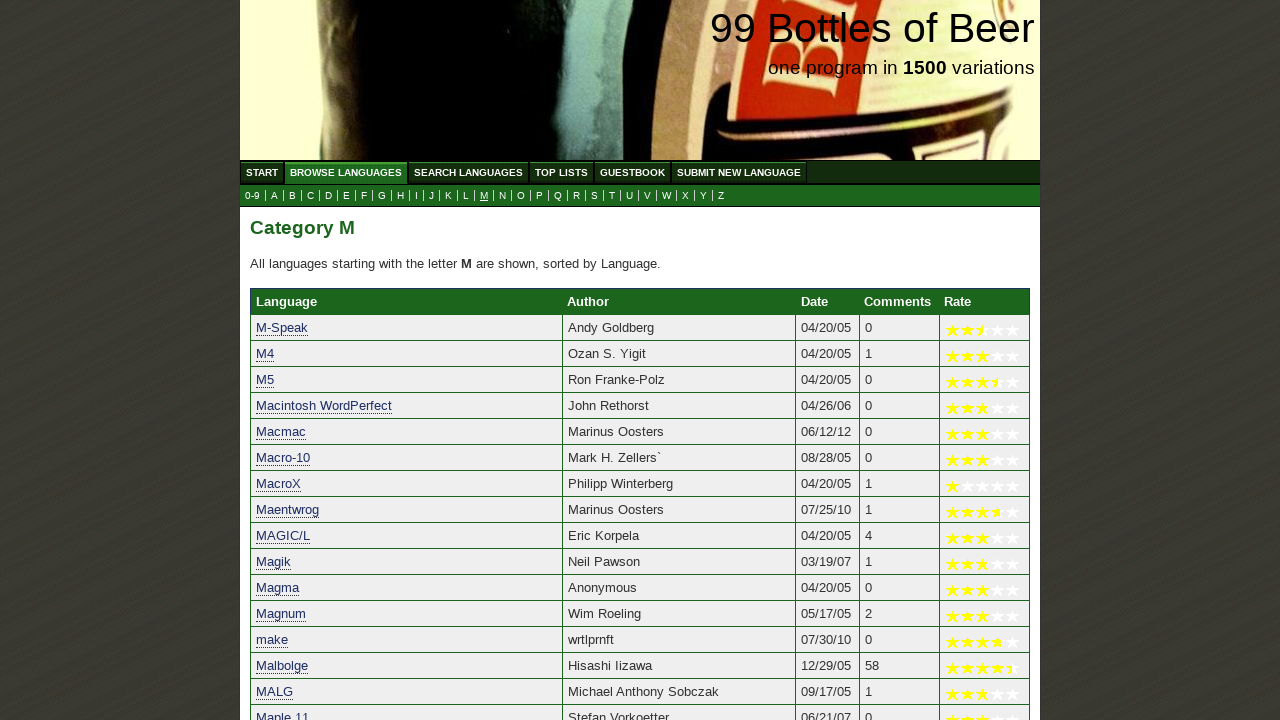

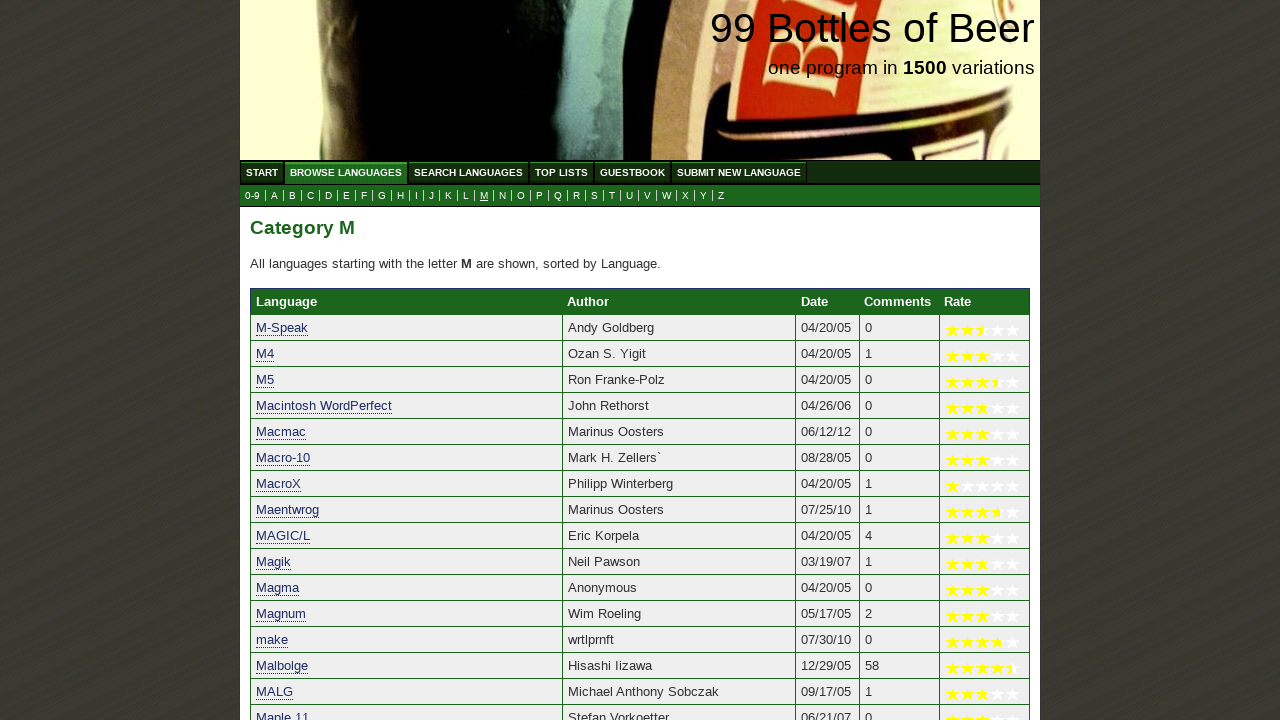